Tests dynamic content loading by clicking a start button and waiting for "Hello World!" text to appear

Starting URL: https://the-internet.herokuapp.com/dynamic_loading/1

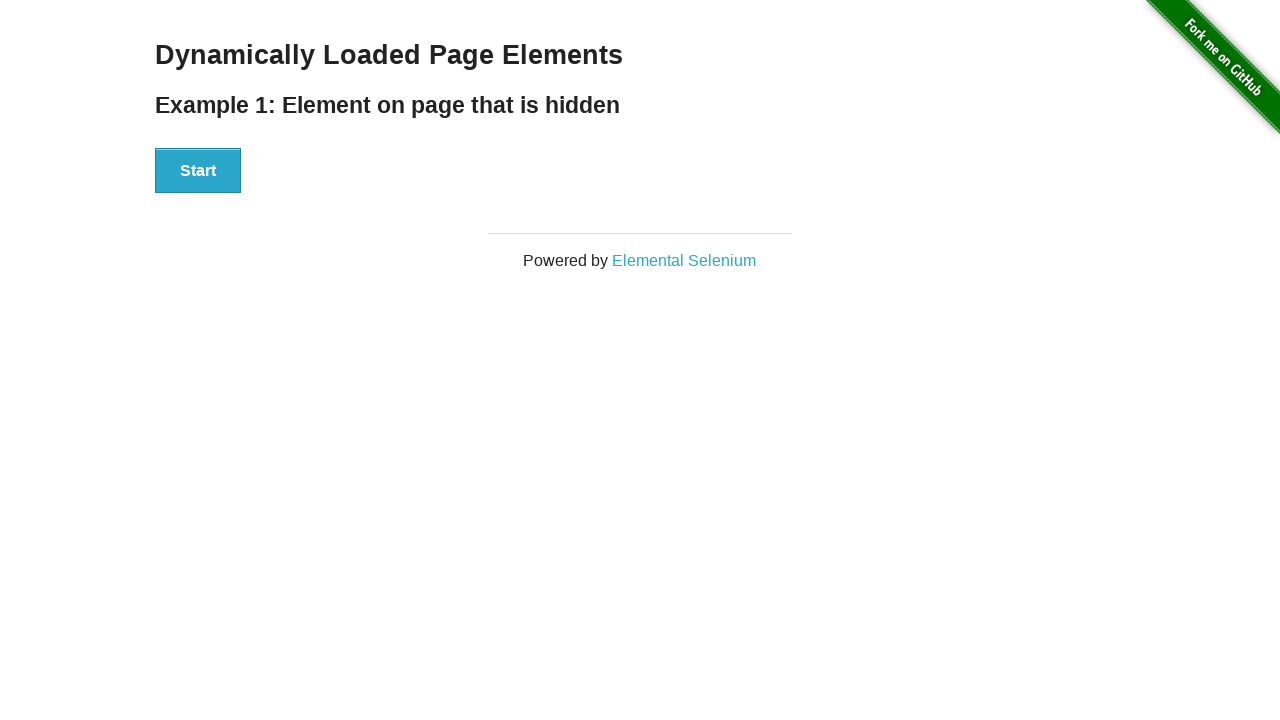

Clicked Start button to trigger dynamic content loading at (198, 171) on xpath=//button[text()='Start']
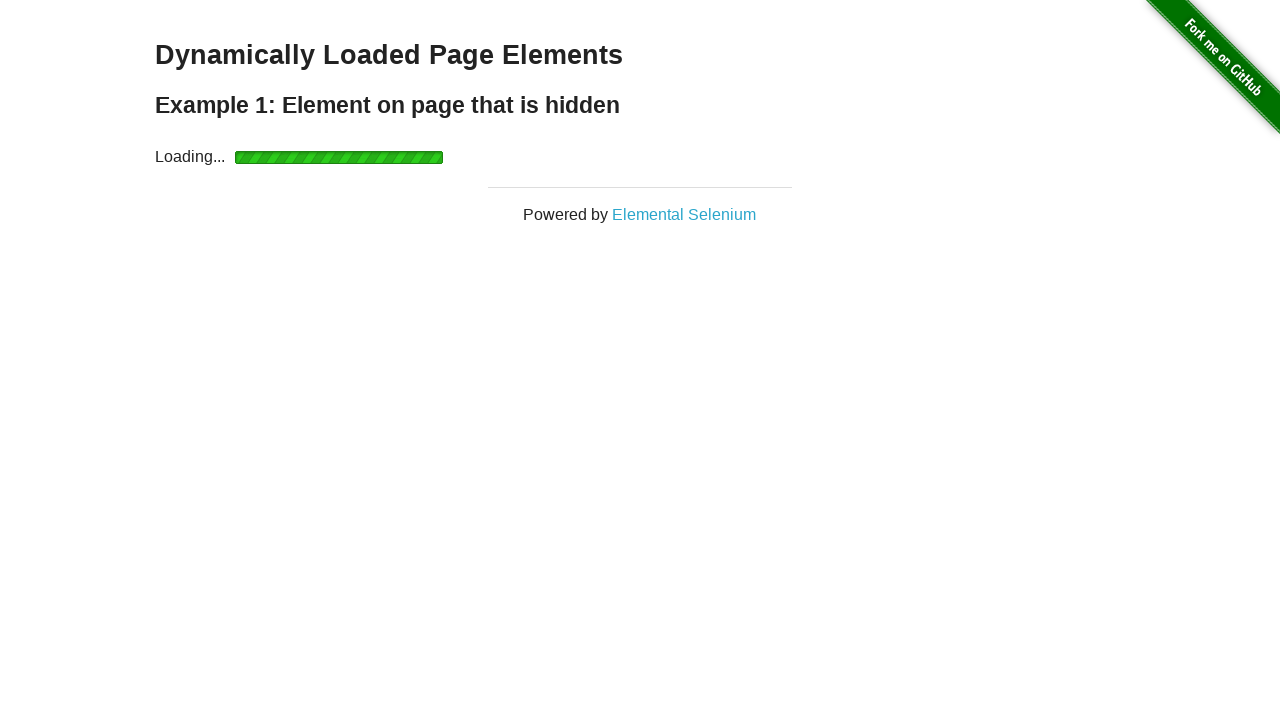

Waited for 'Hello World!' text to become visible
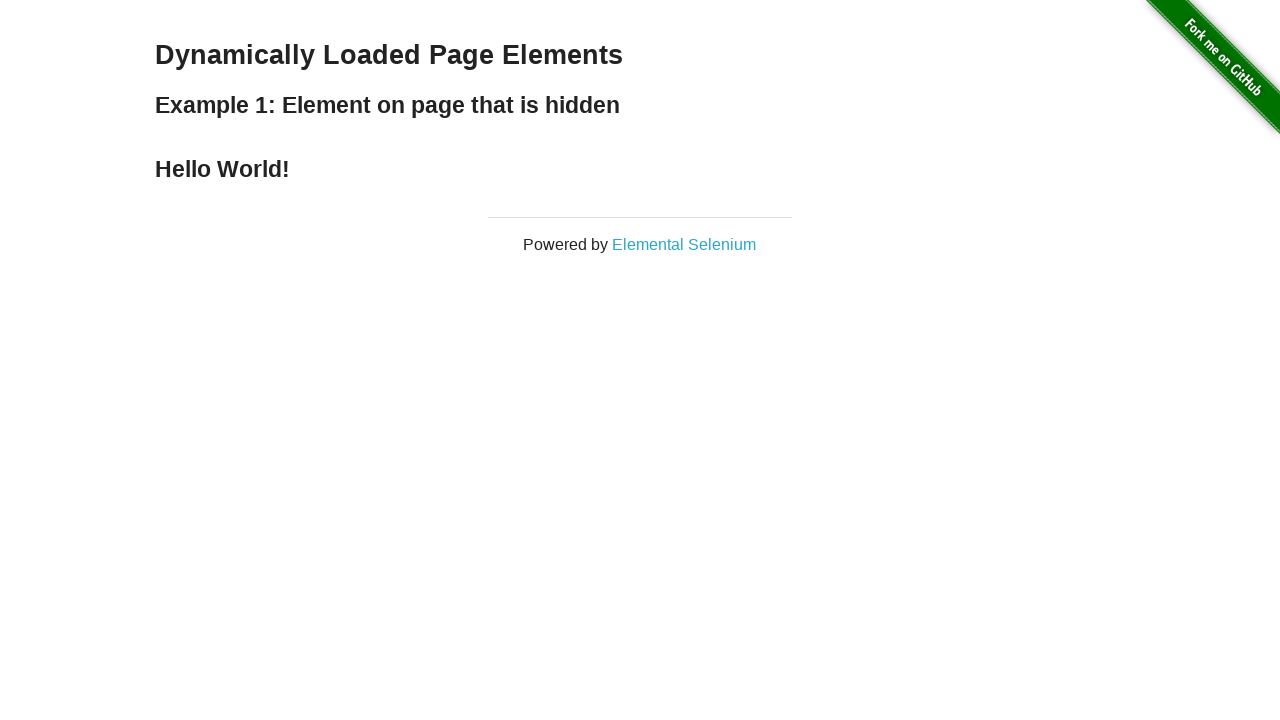

Located the Hello World heading element
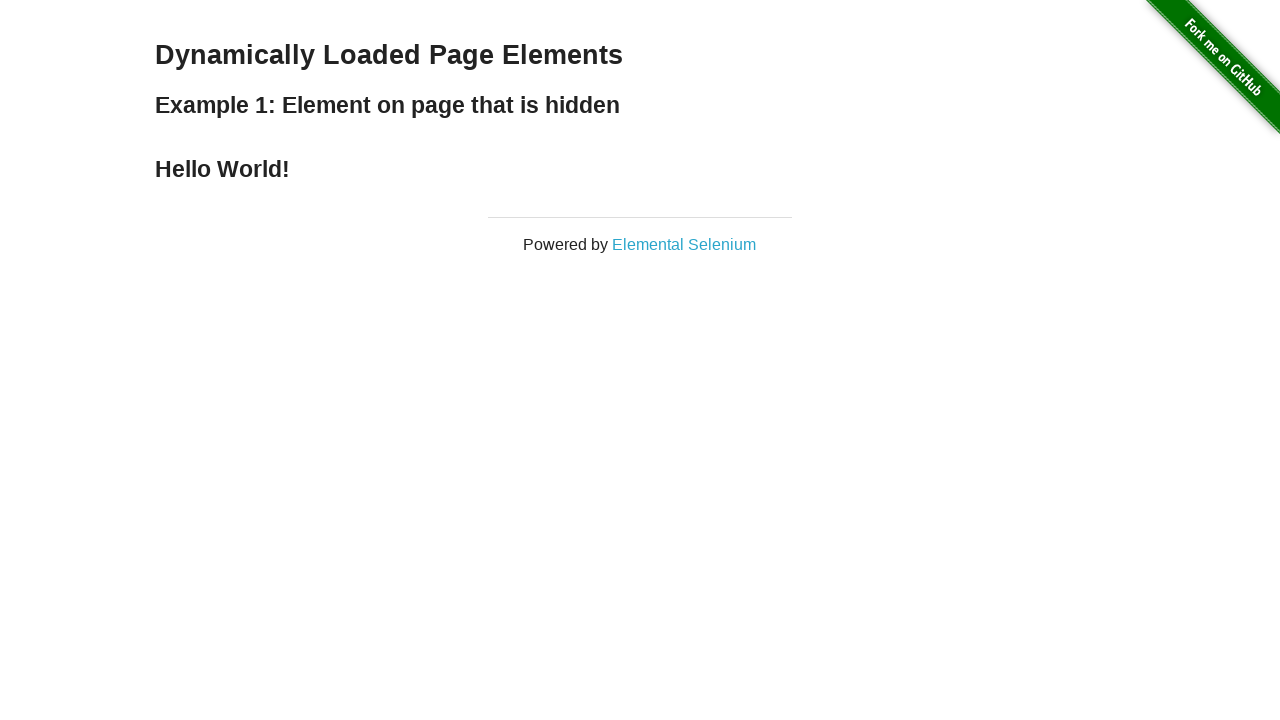

Verified that the heading text is 'Hello World!'
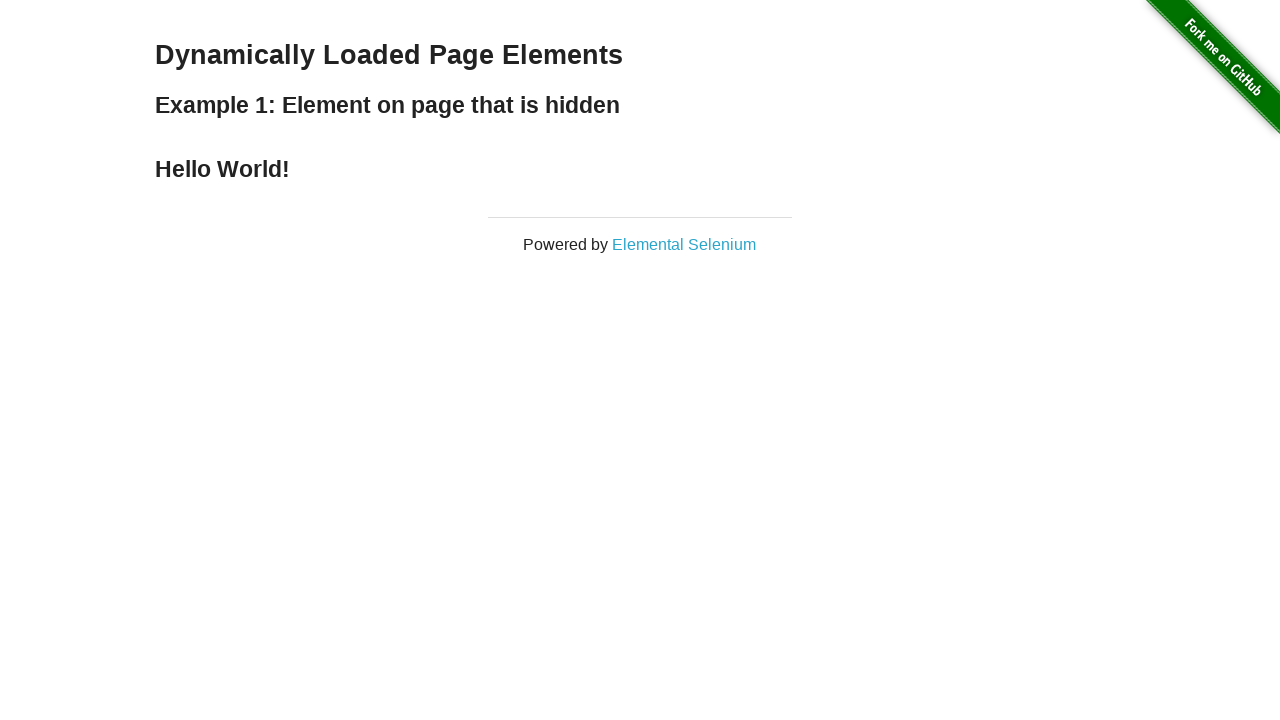

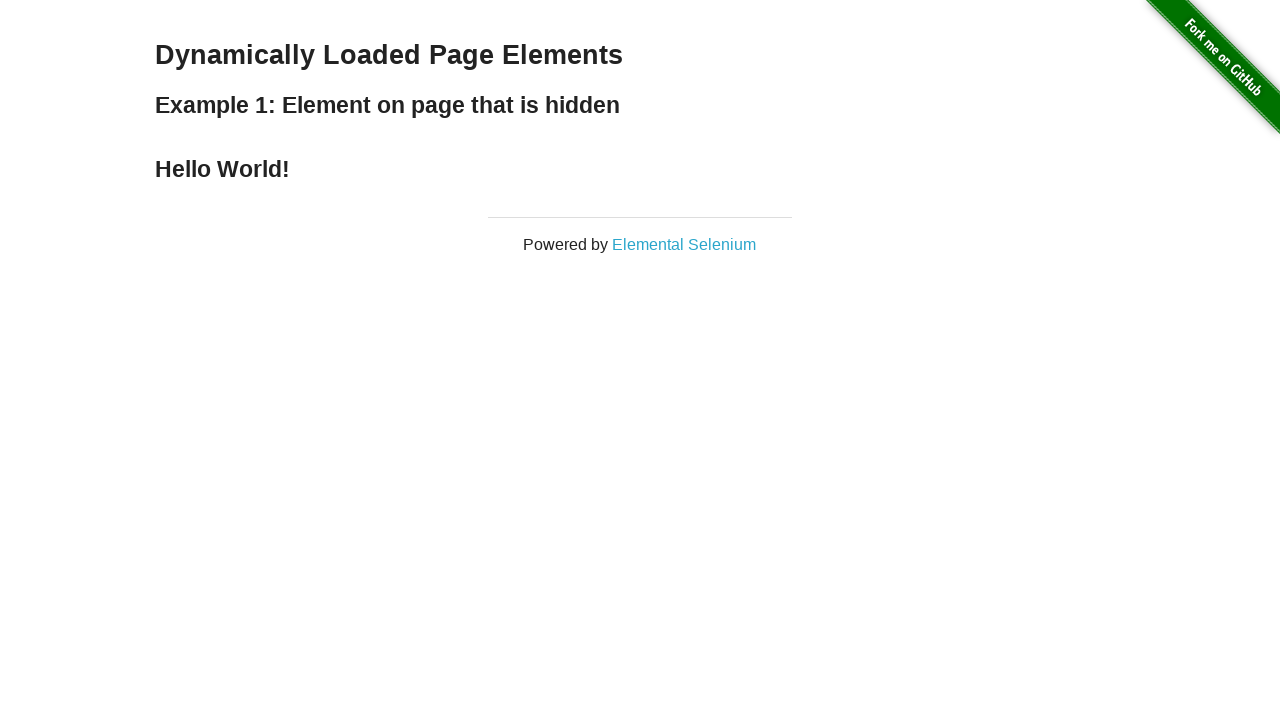